Waits for a price to reach $100, clicks book button, then solves a mathematical problem by calculating a formula and submitting the answer

Starting URL: http://suninjuly.github.io/explicit_wait2.html

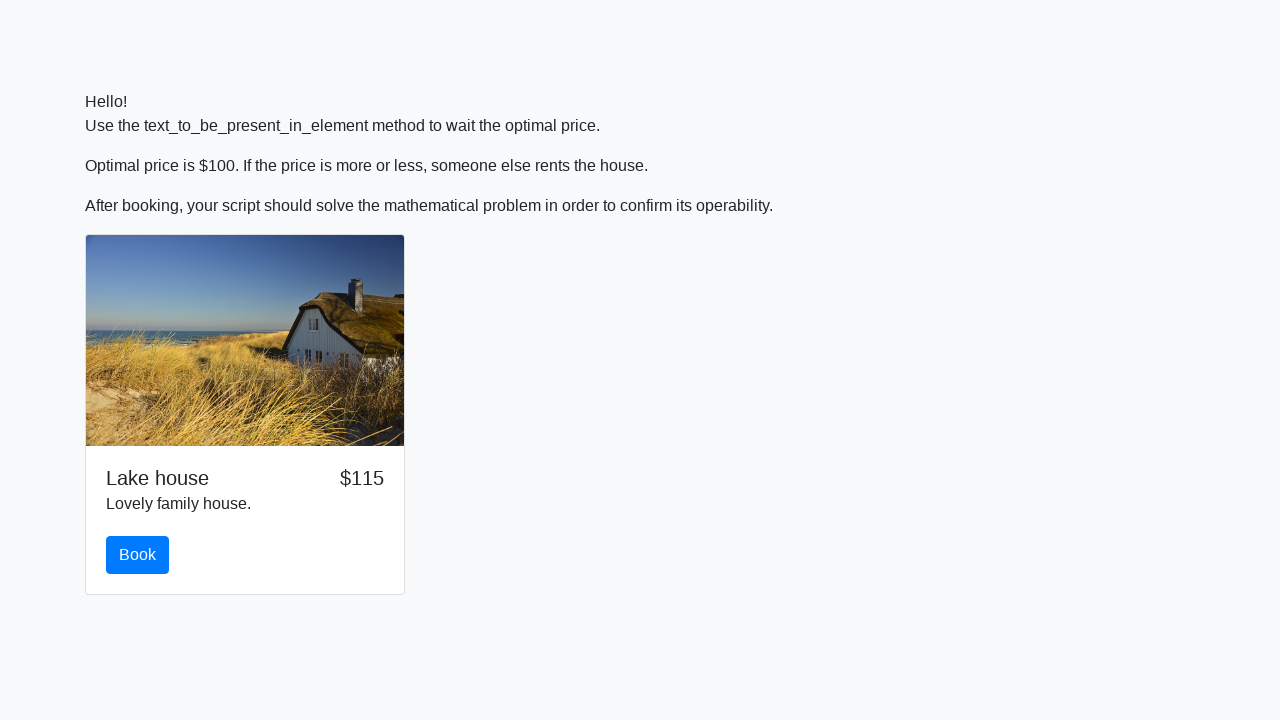

Waited for price to reach $100
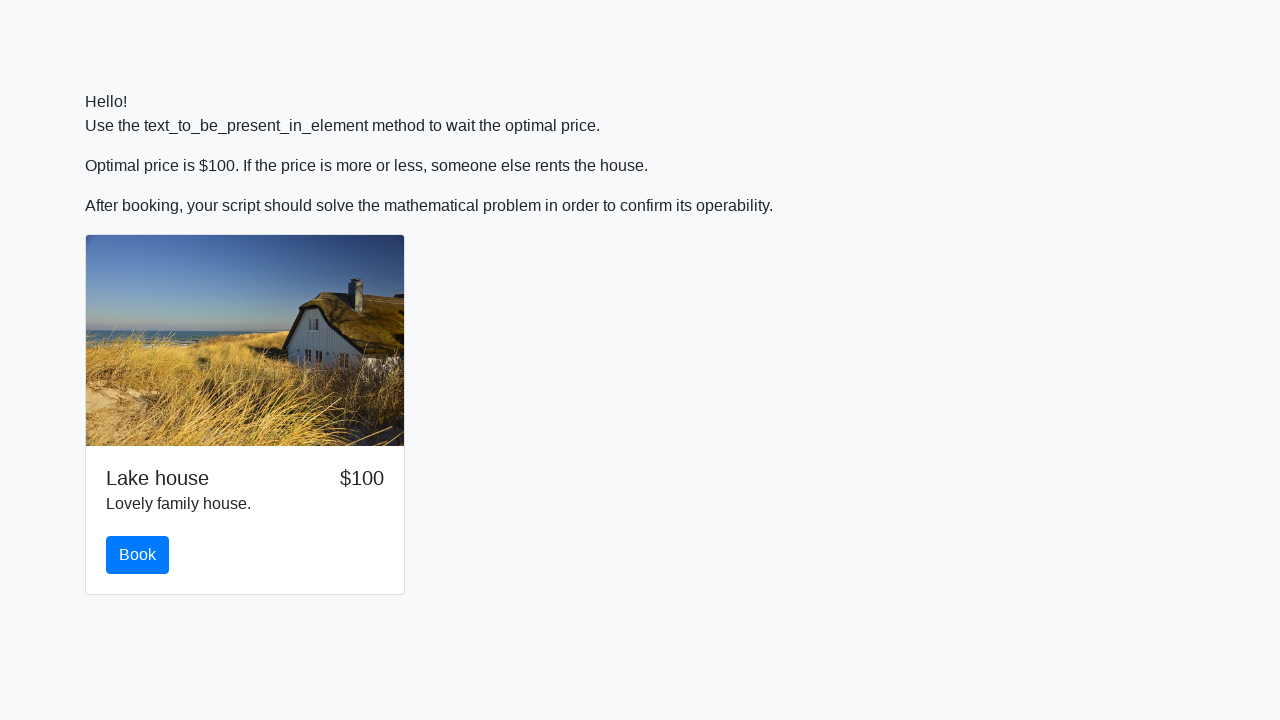

Clicked book button at (138, 555) on #book
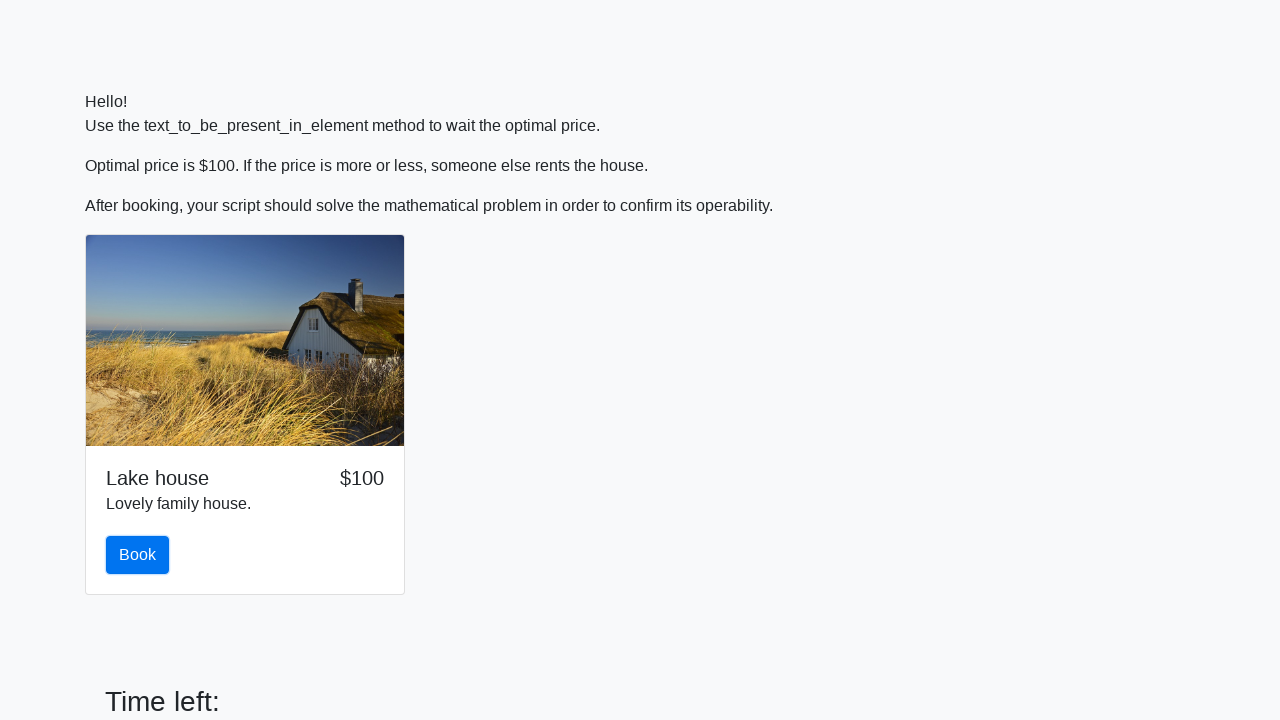

Retrieved x value from input field: 231
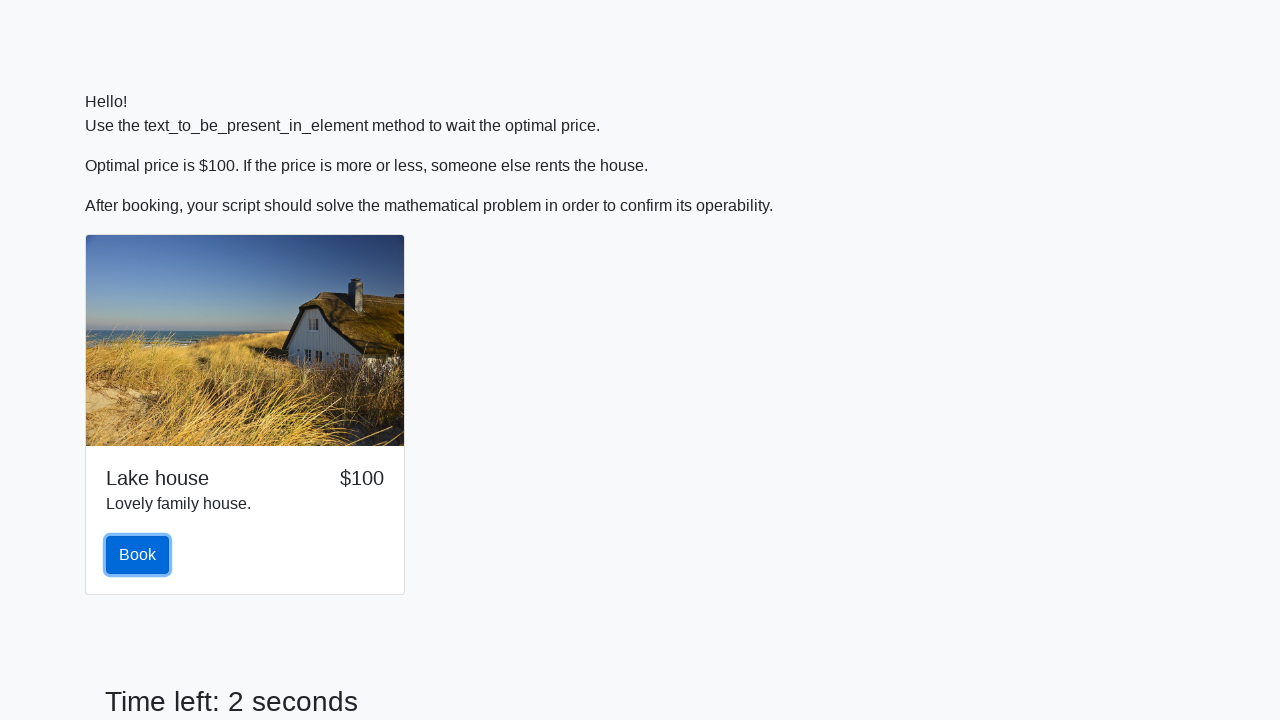

Calculated formula result: y = log(abs(12*sin(231))) = 2.4805814995543063
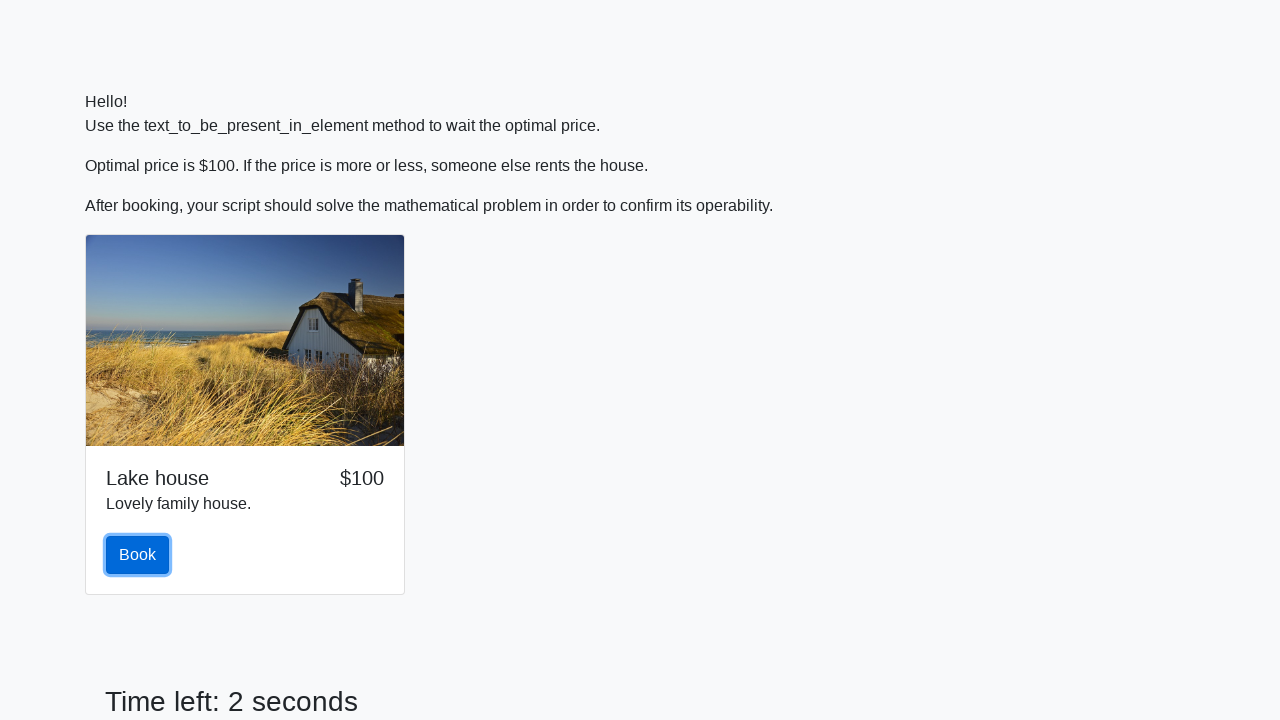

Filled answer field with calculated value: 2.4805814995543063 on #answer
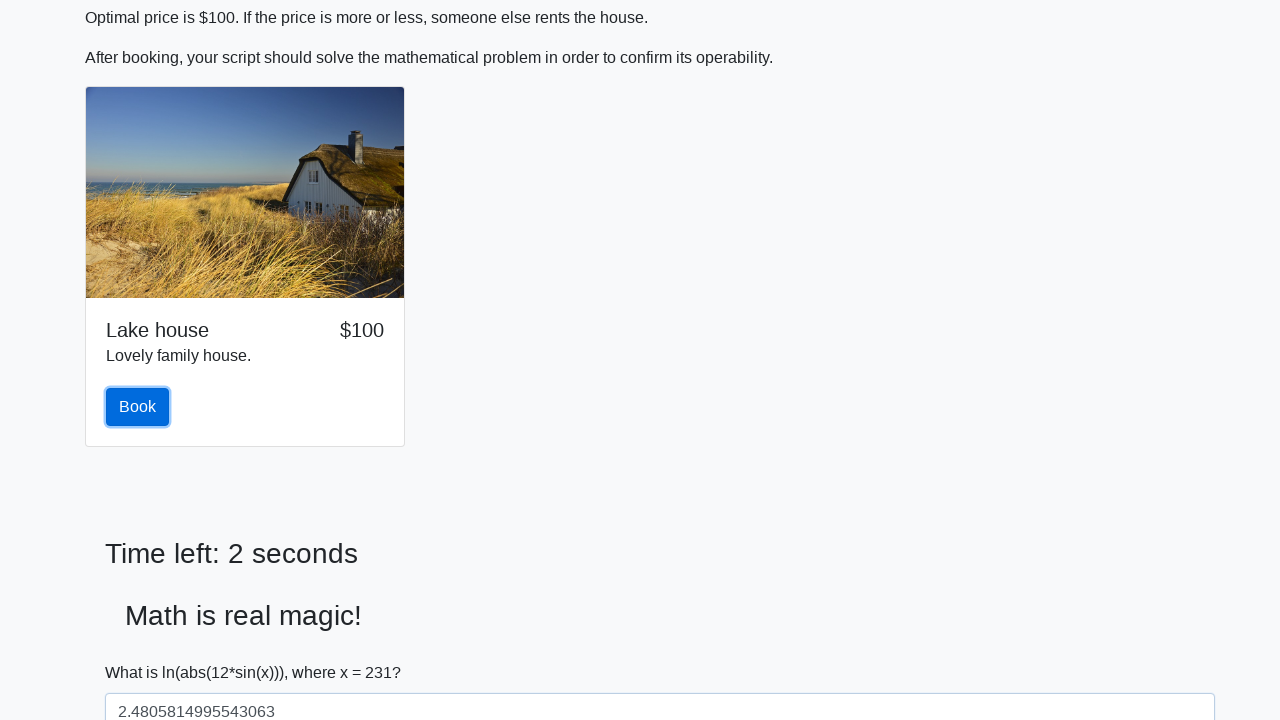

Clicked solve button at (143, 651) on #solve
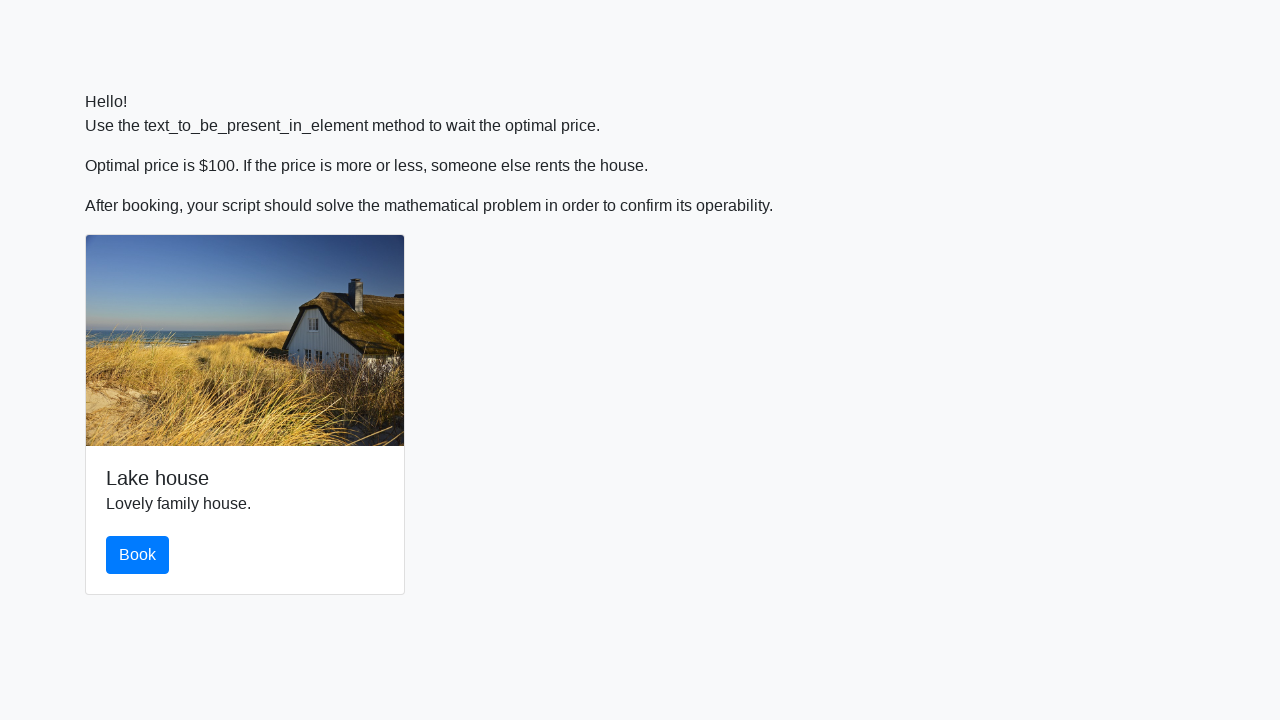

Accepted alert dialog
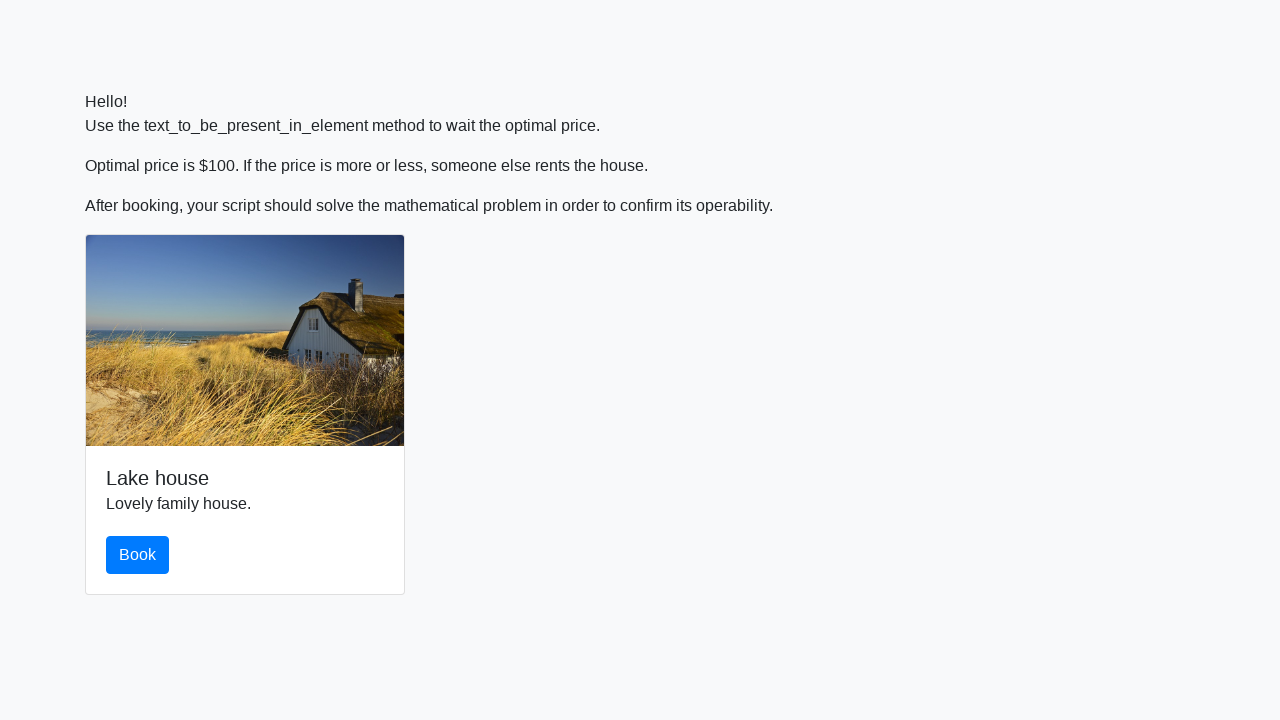

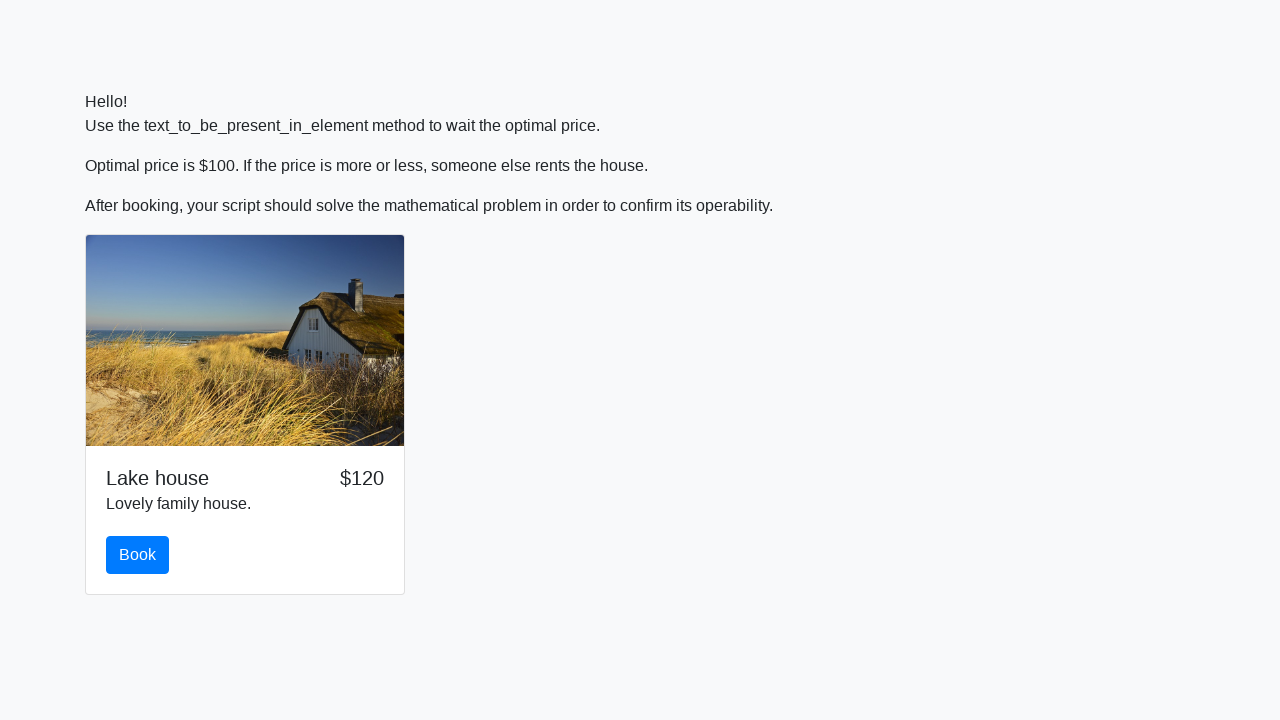